Tests iframe interaction by extracting a code from an iframe and entering it in the main page

Starting URL: https://savkk.github.io/selenium-practice/

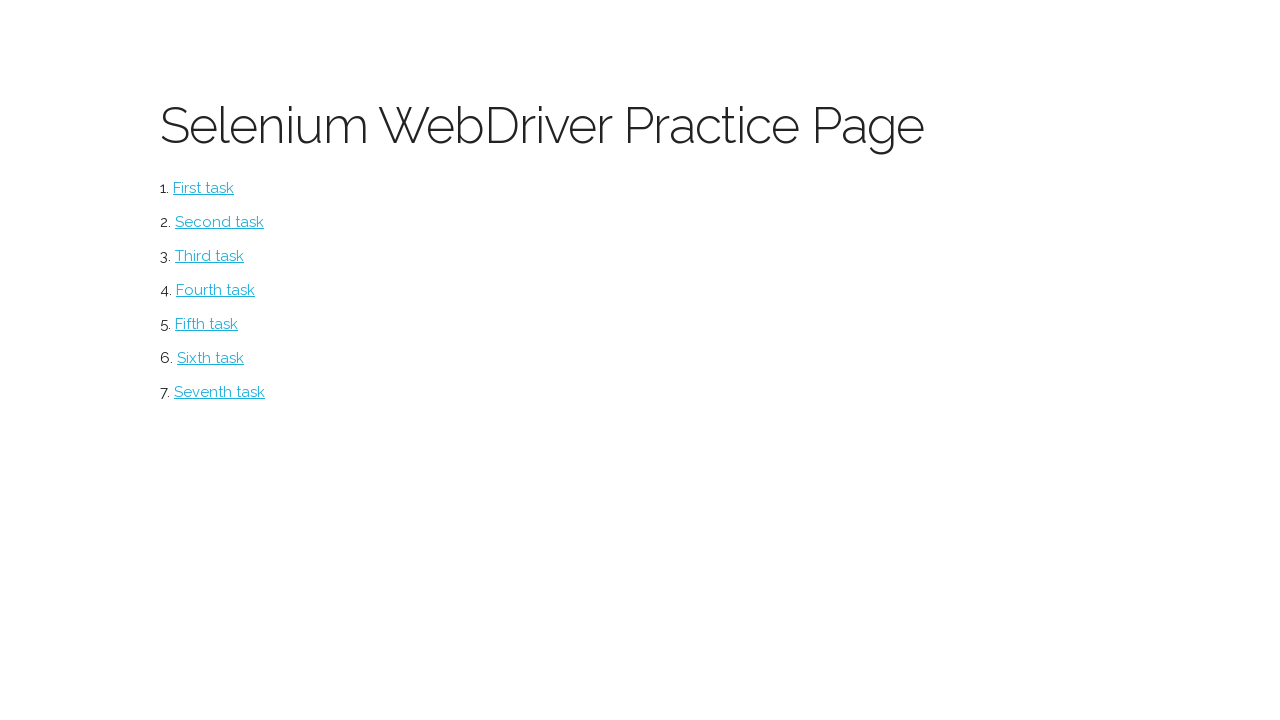

Clicked iframe button at (206, 324) on #iframe
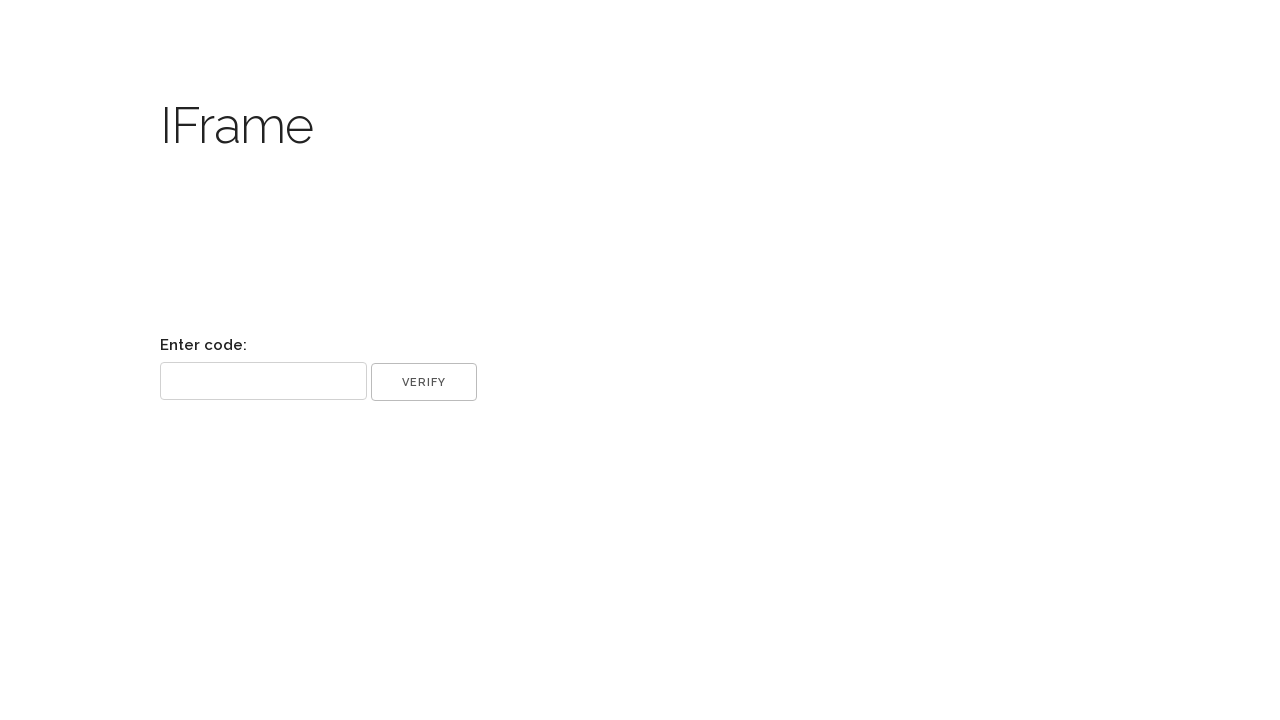

Switched to code-frame iframe
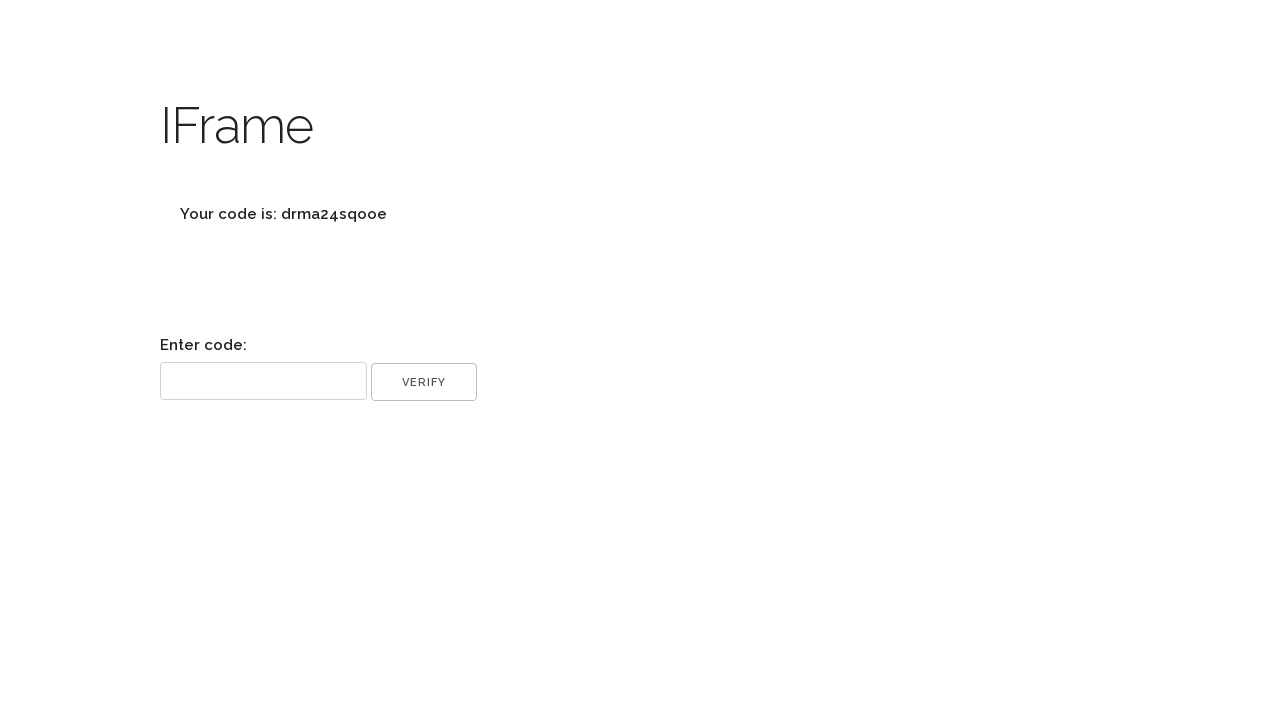

Retrieved code text from iframe element
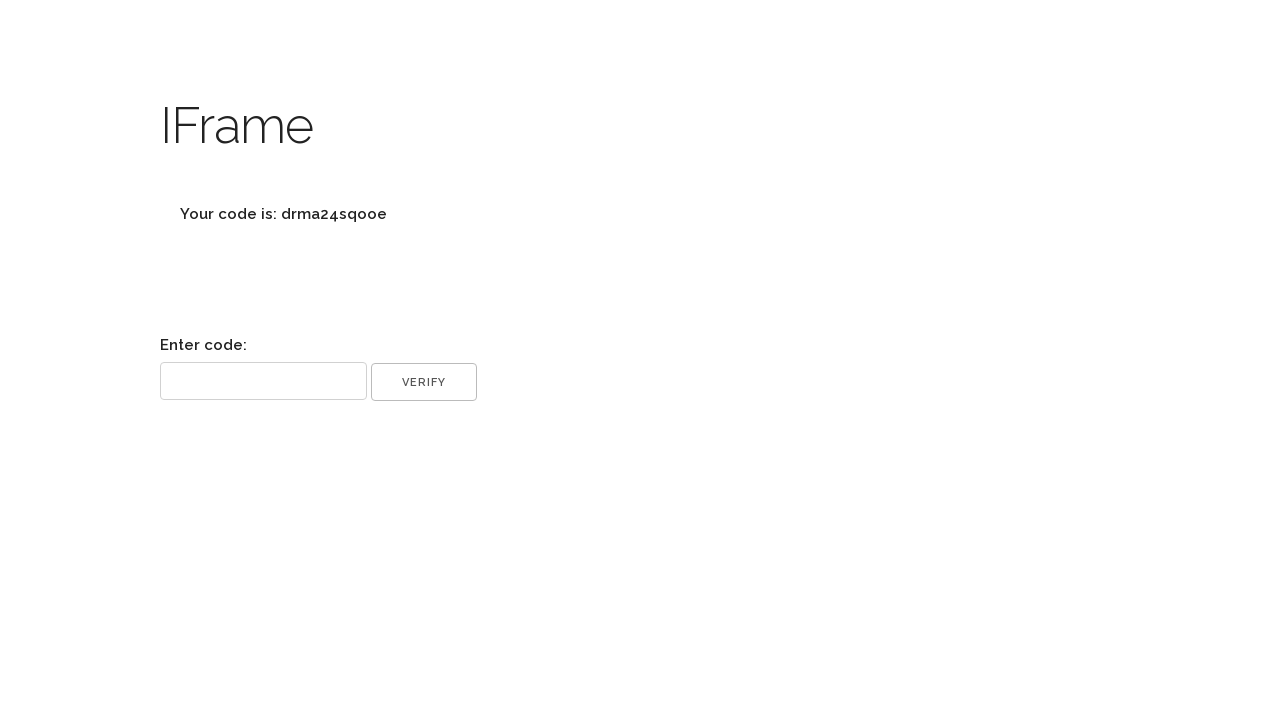

Extracted and cleaned code value: drma24sqooe
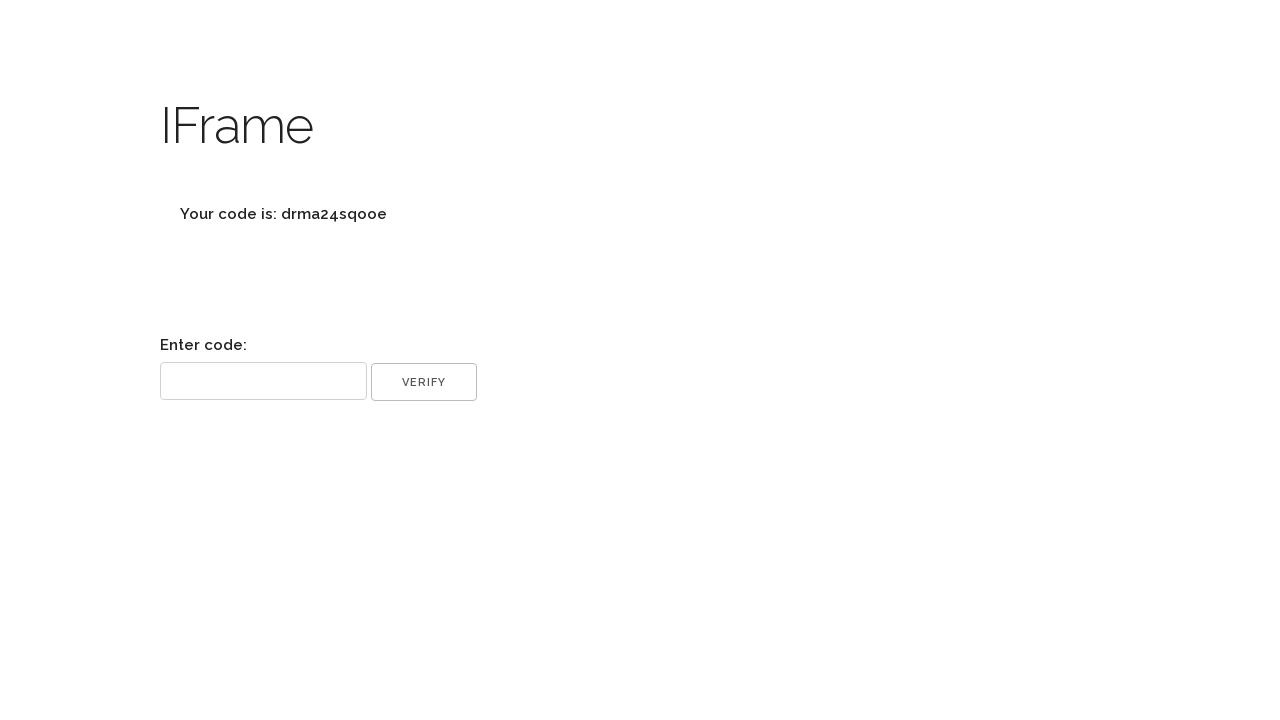

Entered extracted code 'drma24sqooe' into code input field on input[name='code']
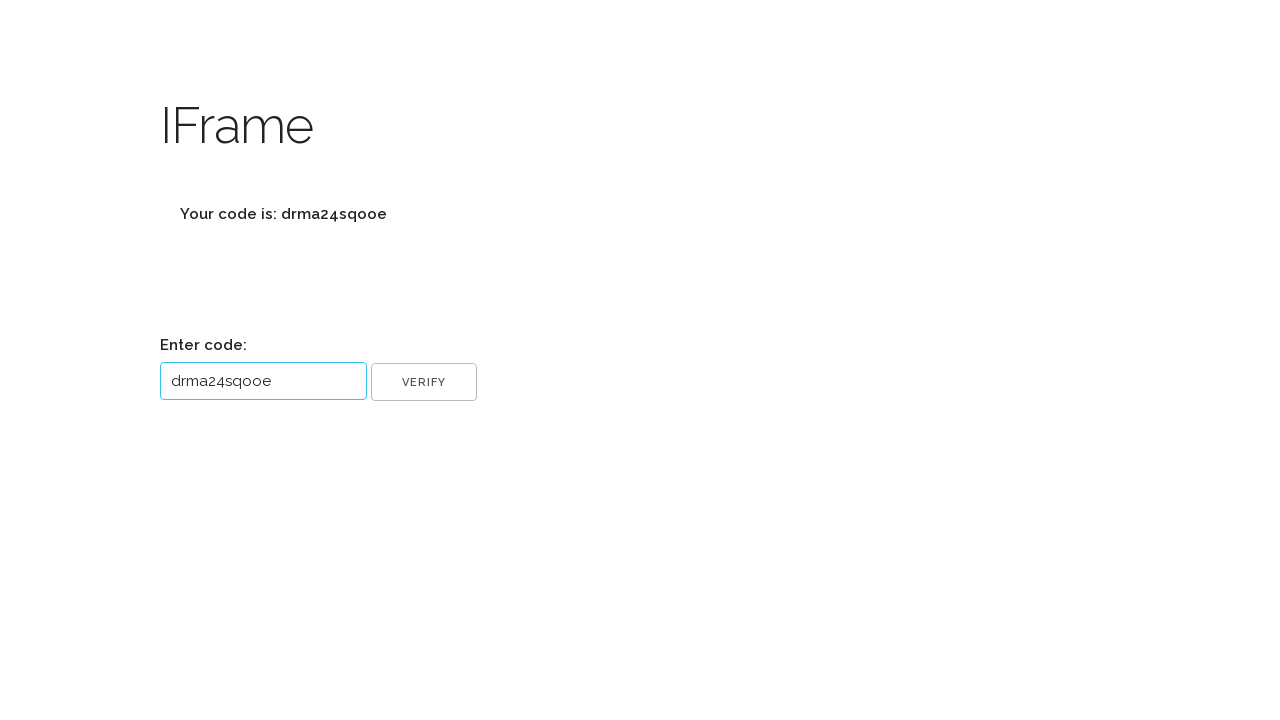

Clicked submit button to verify code at (424, 382) on input[name='ok']
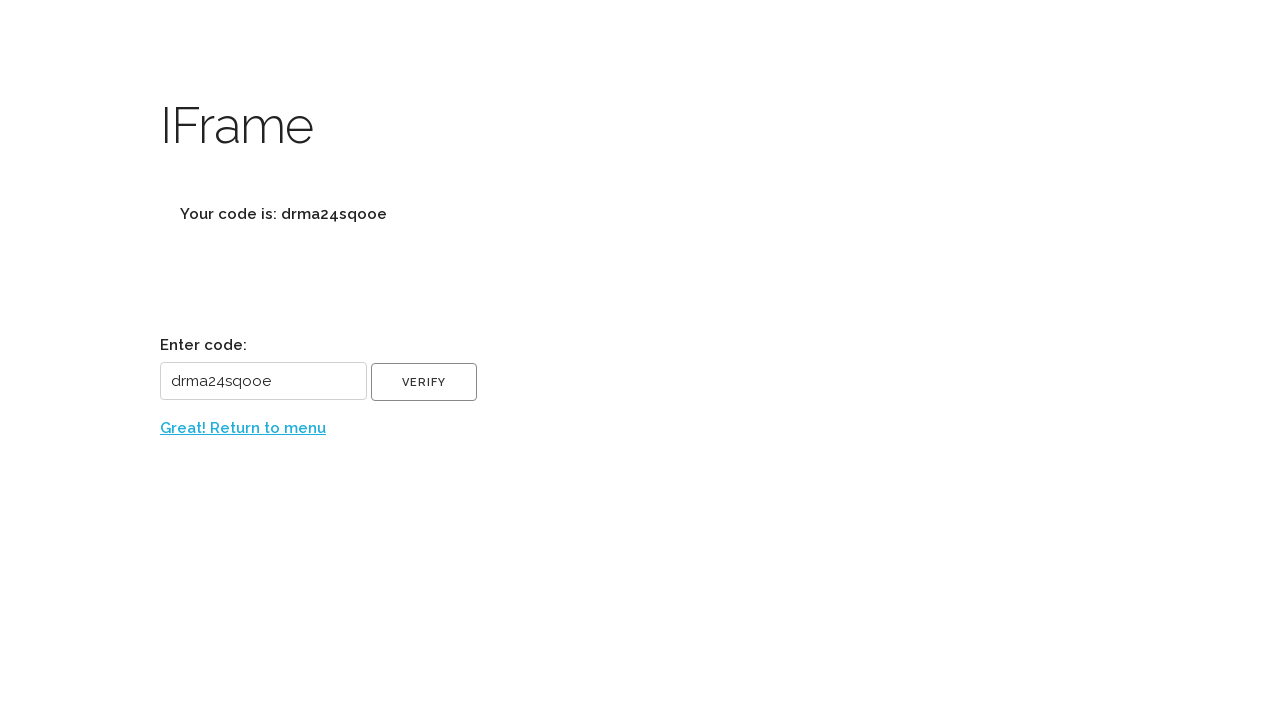

Clicked 'Great! Return to menu' link to return to main page at (243, 428) on text=Great! Return to menu
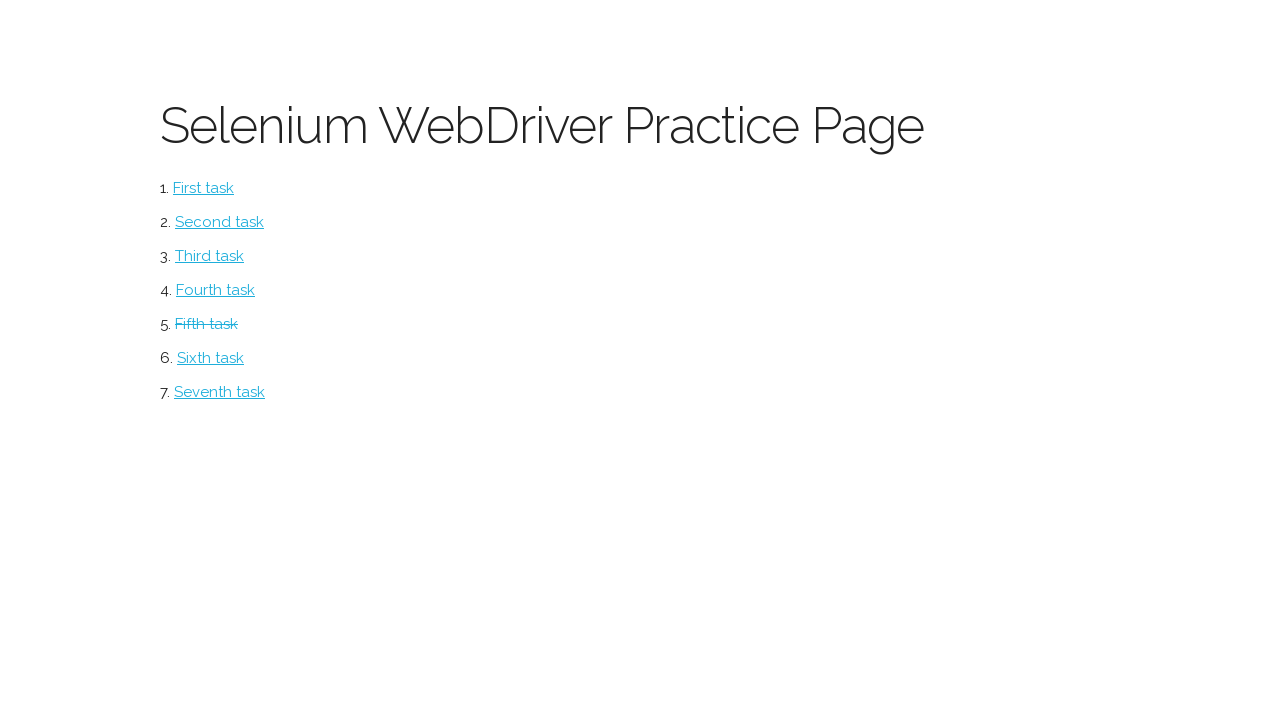

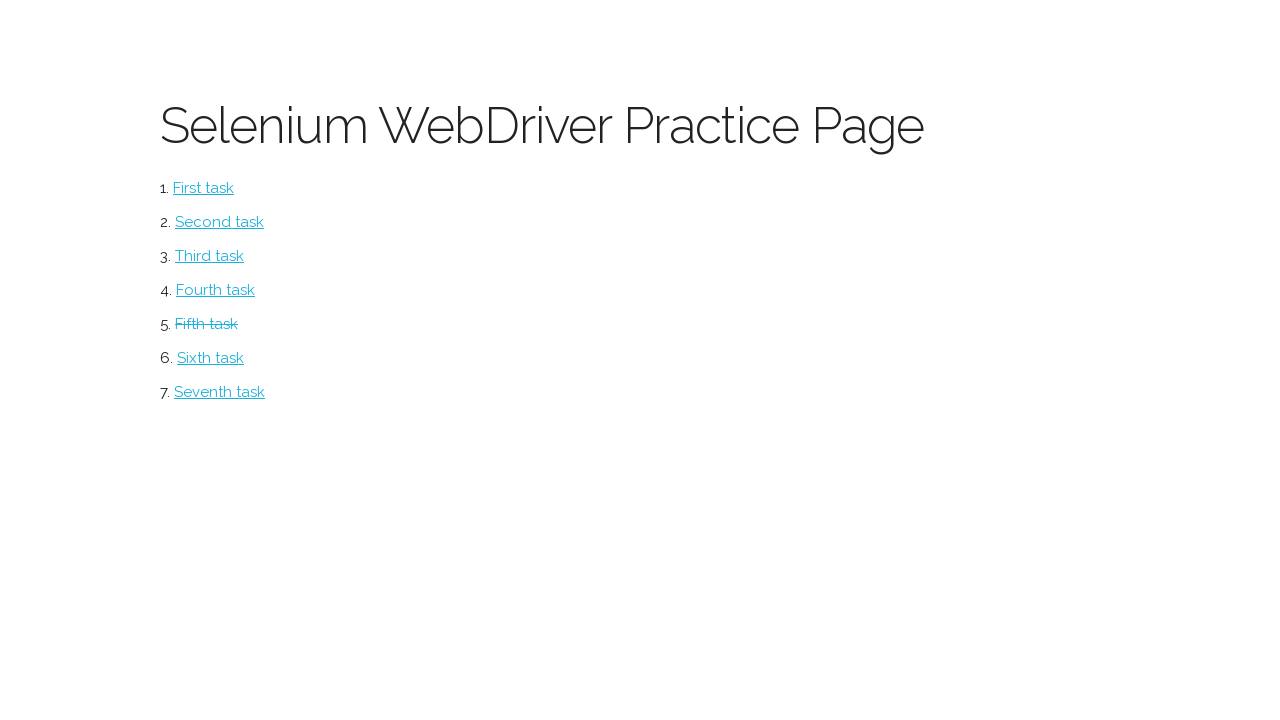